Tests a form submission by filling out full name, email, and address fields, then clicking submit button

Starting URL: https://demoqa.com/text-box

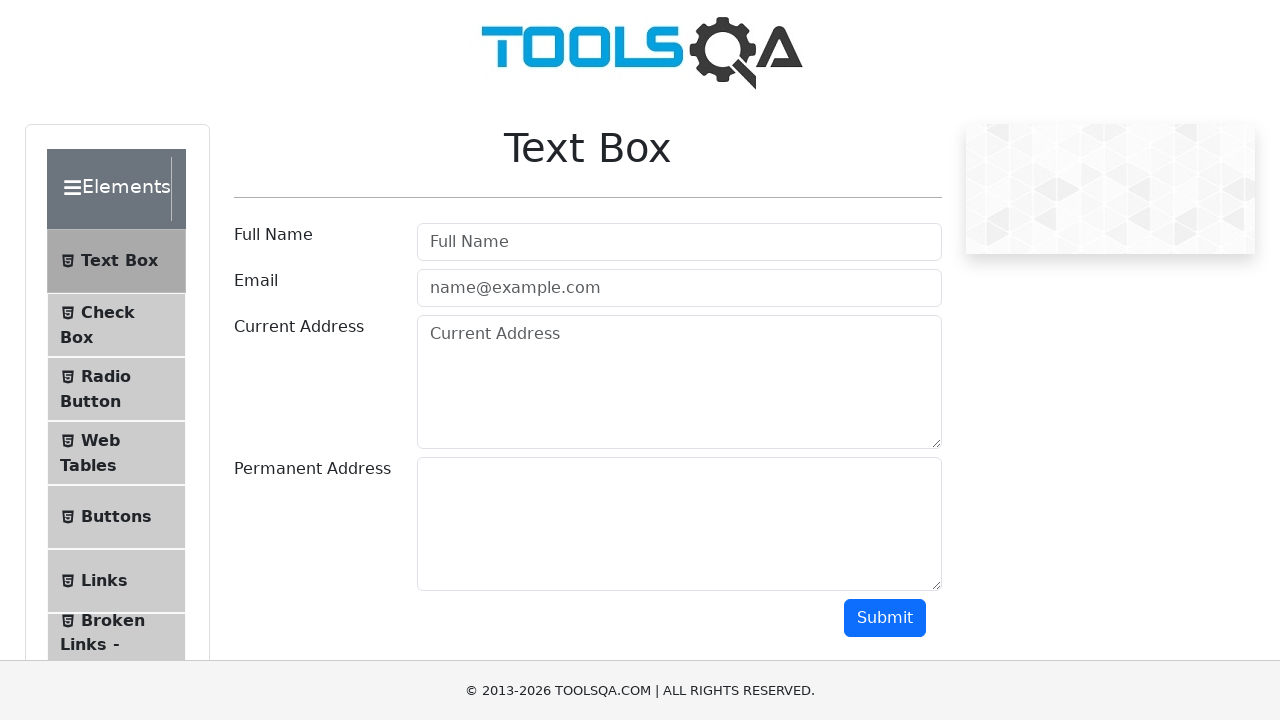

Filled full name field with 'Mirjana Zivanovic' on #userName
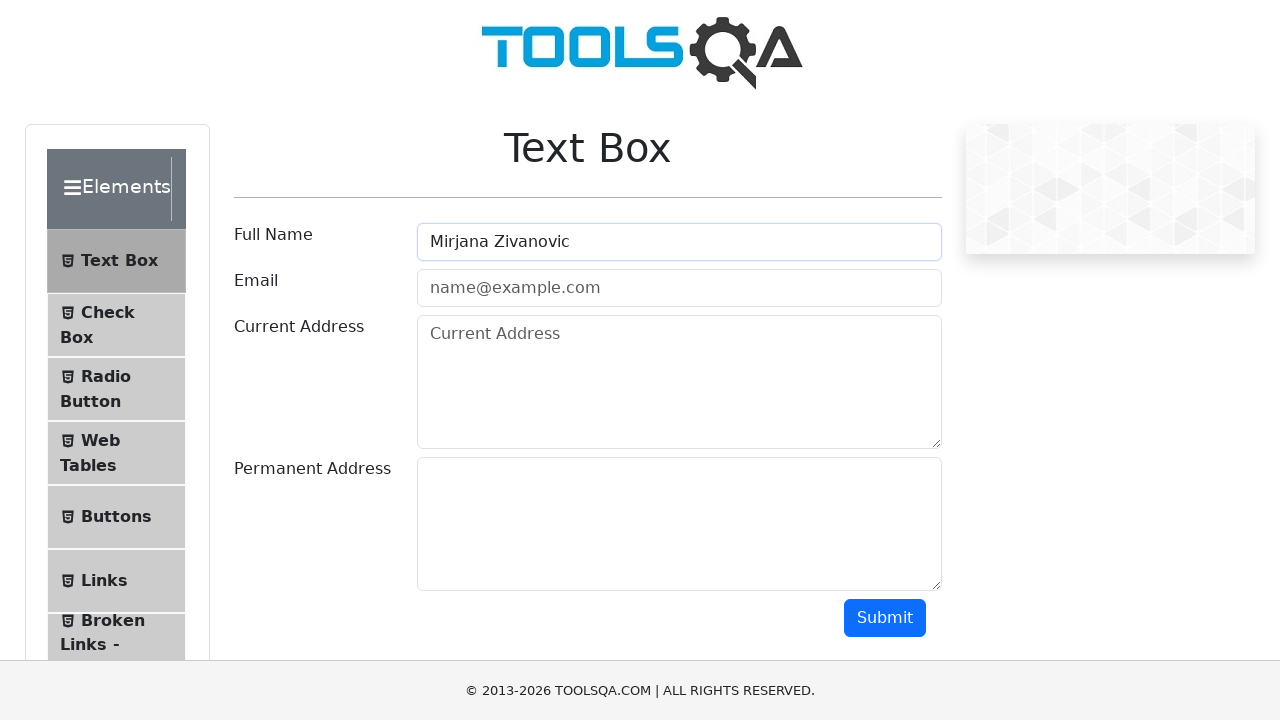

Filled email field with 'mima@yopmail.com' on #userEmail
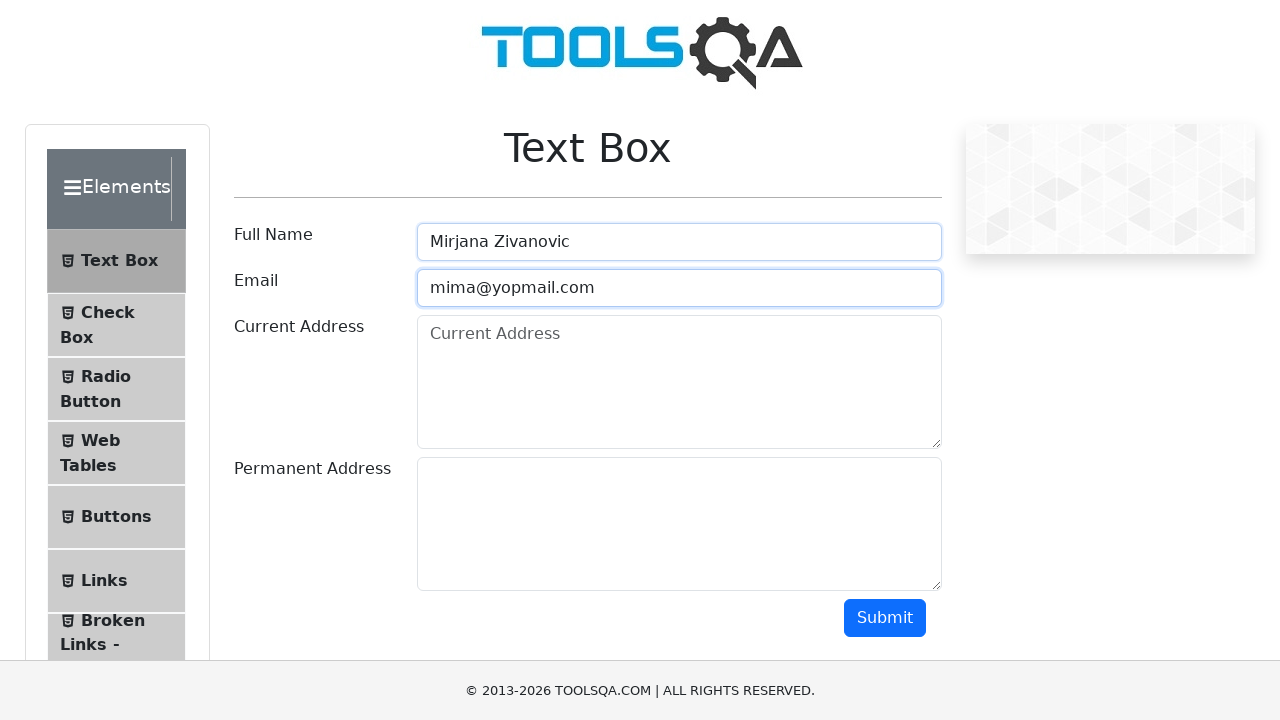

Filled current address field with 'adresa 1' on #currentAddress
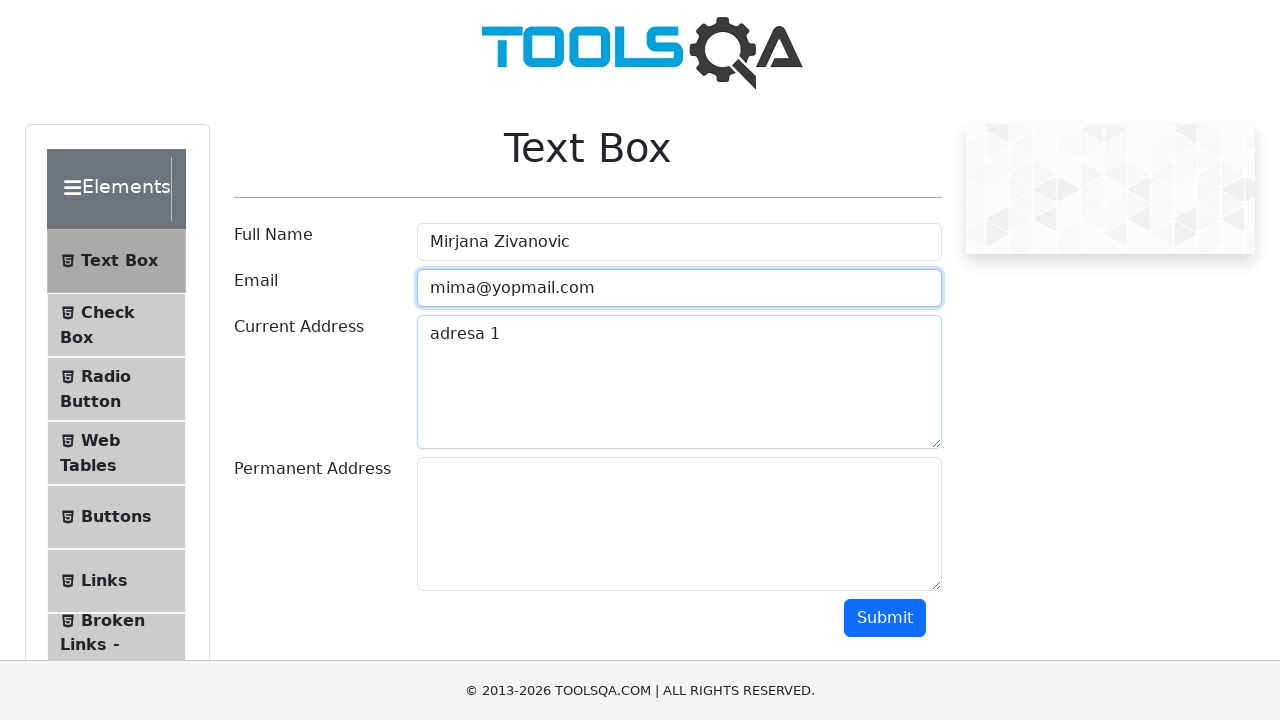

Filled permanent address field with 'adresa 2' on #permanentAddress
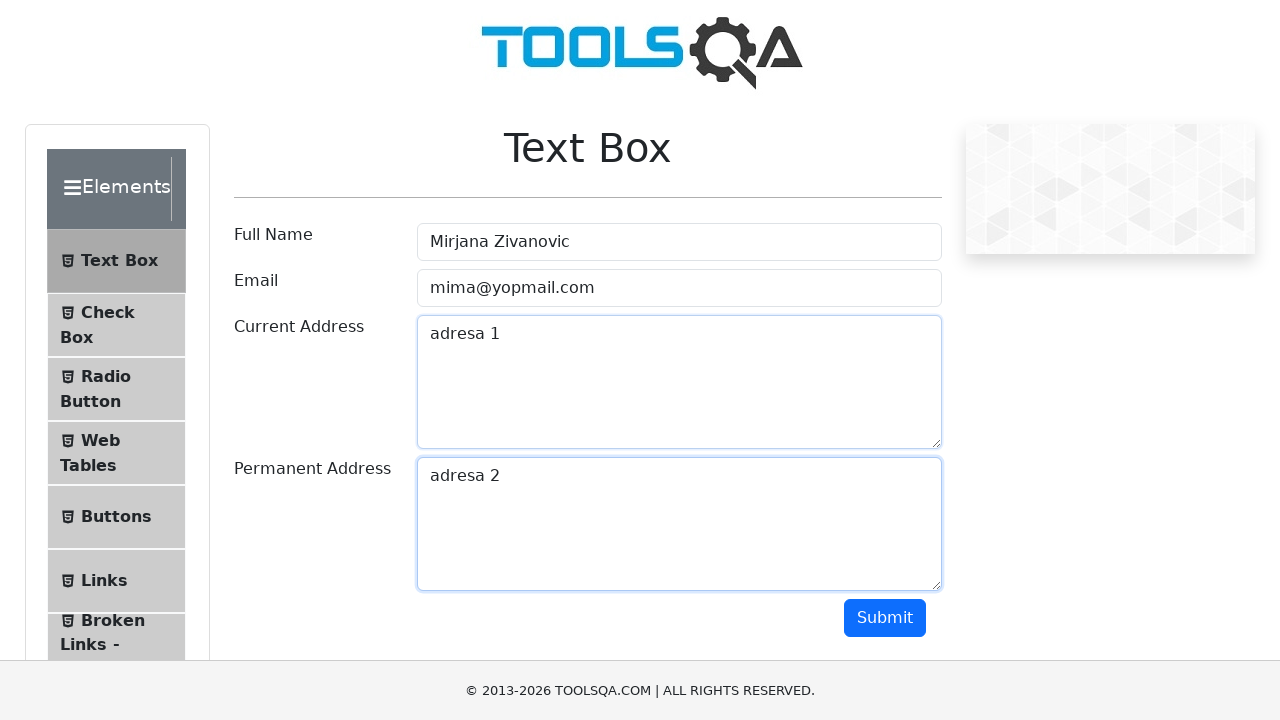

Clicked submit button to submit the form at (885, 618) on #submit
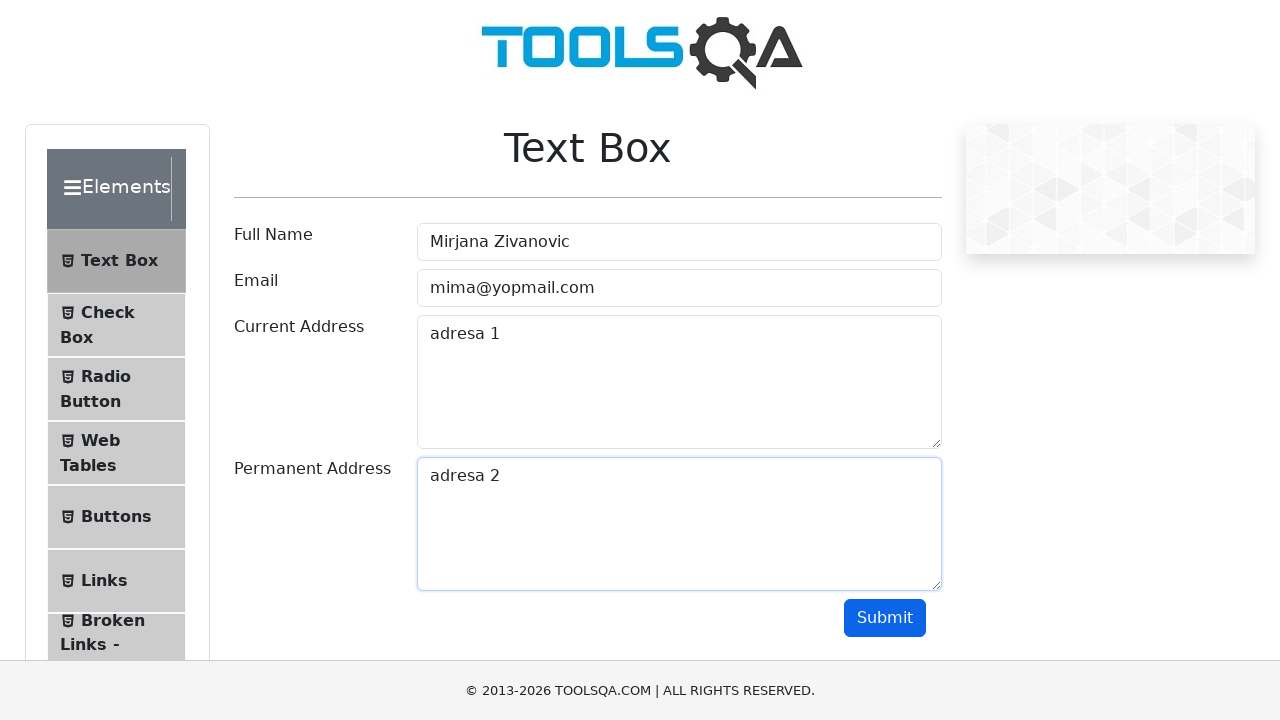

Waited 2000ms for form submission to complete
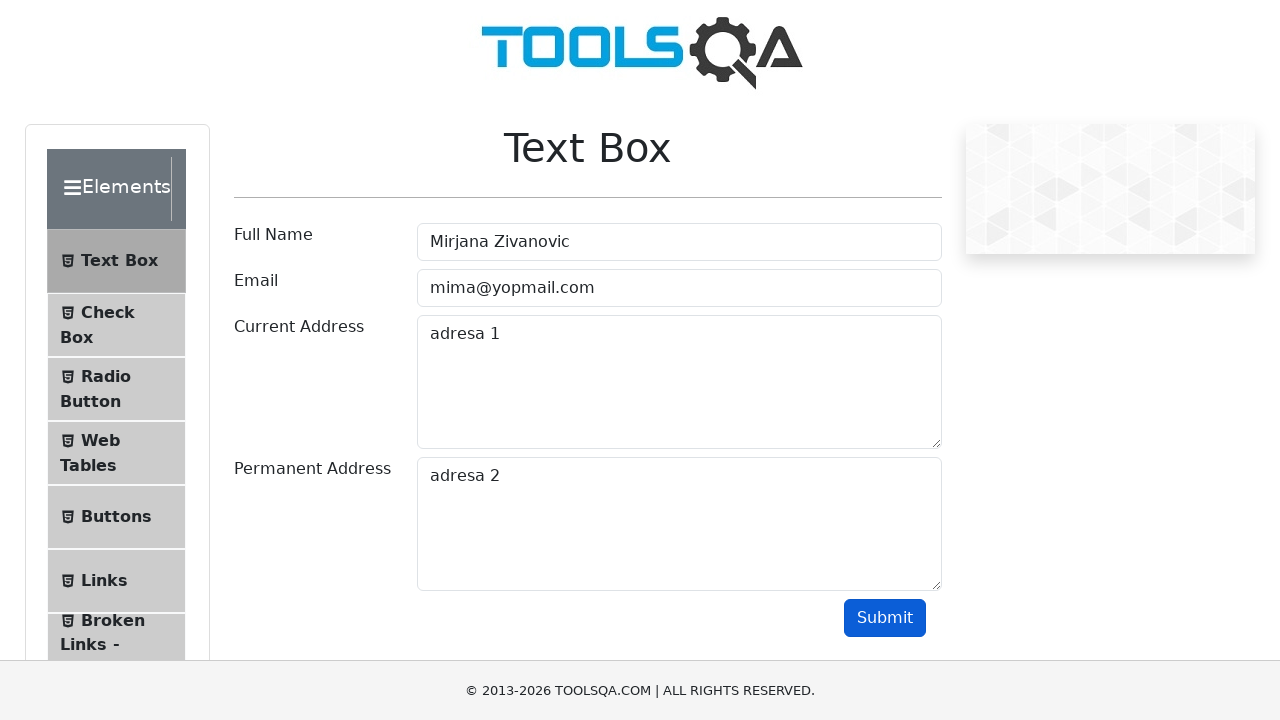

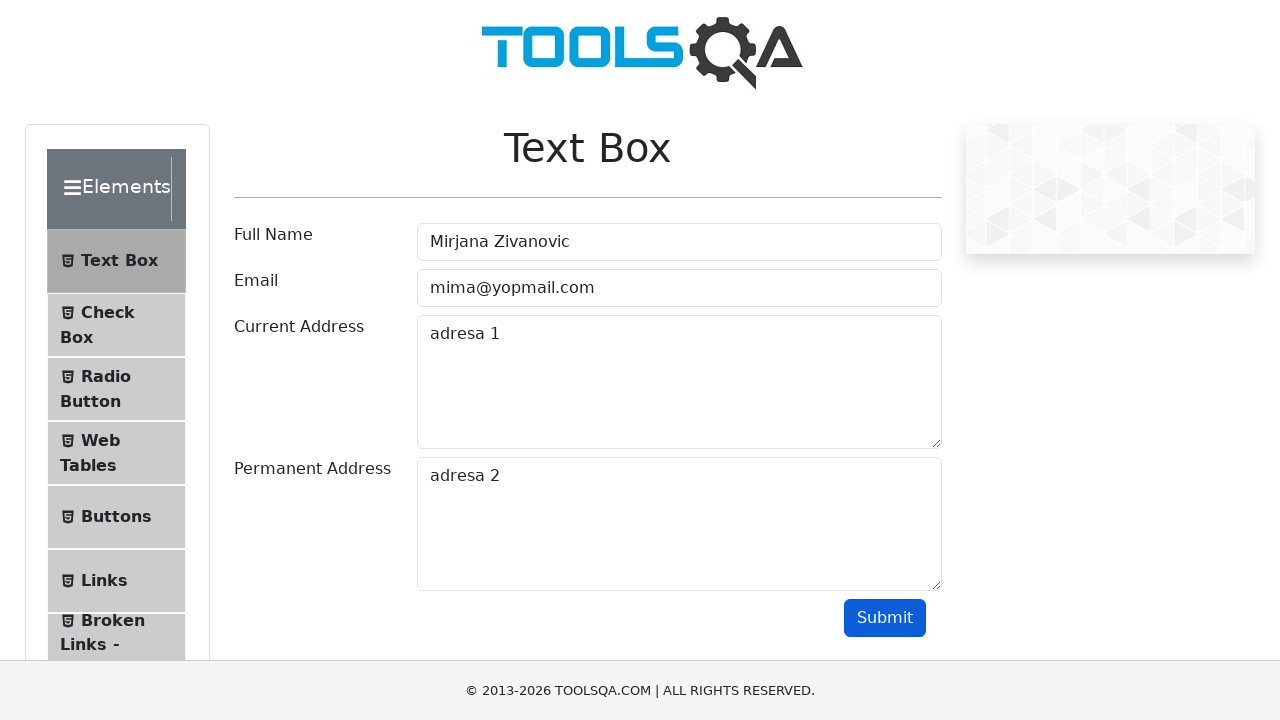